Navigates to Hepsiburada (Turkish e-commerce site) homepage and verifies the page loads successfully

Starting URL: https://hepsiburada.com

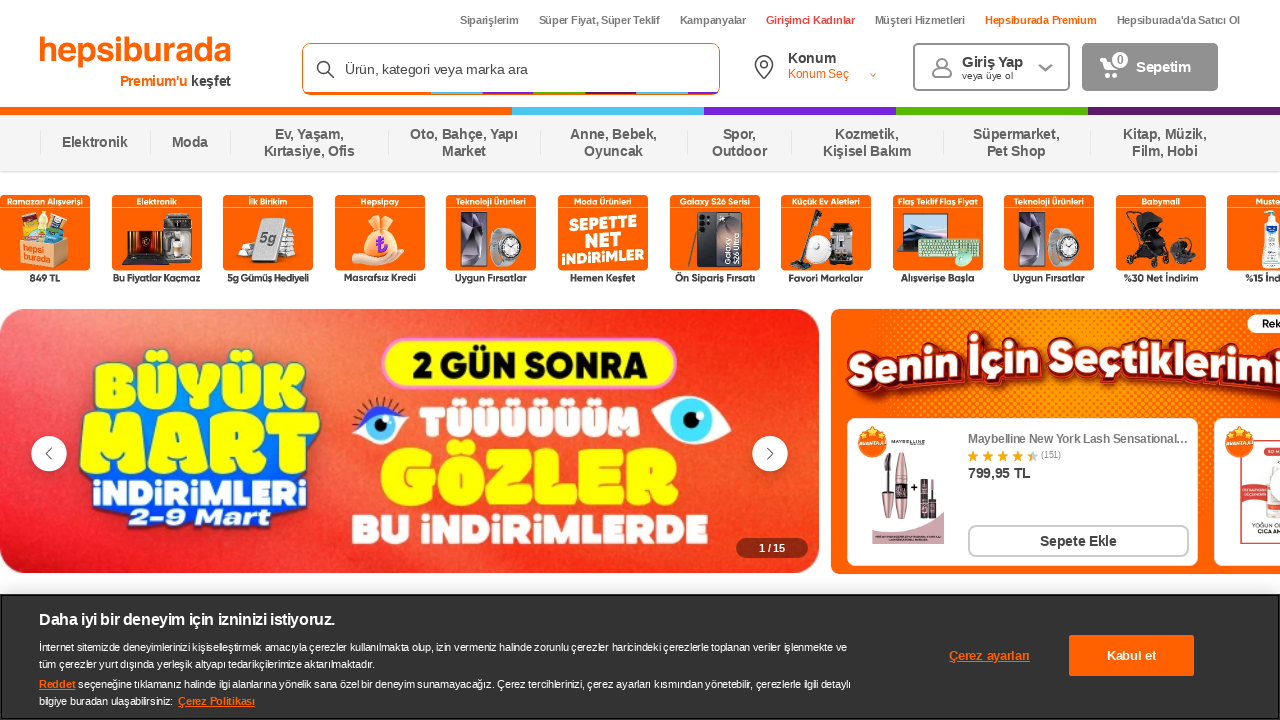

Waited for page DOM to be fully loaded
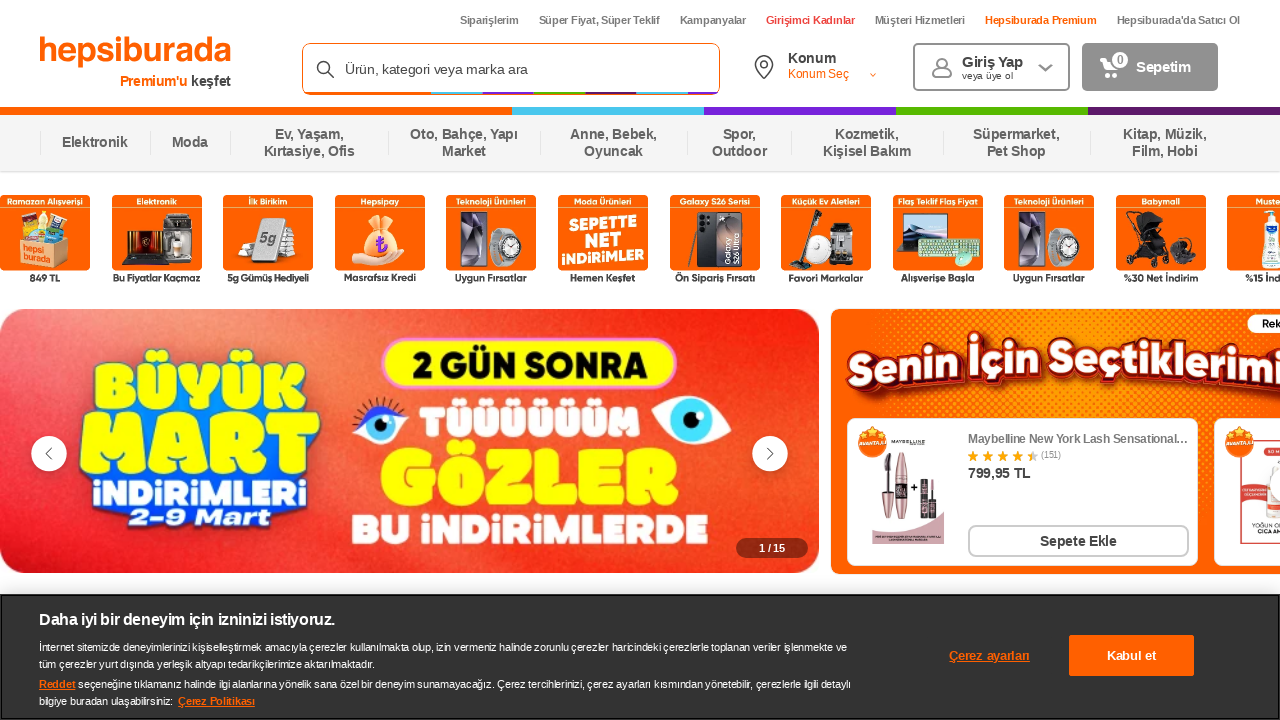

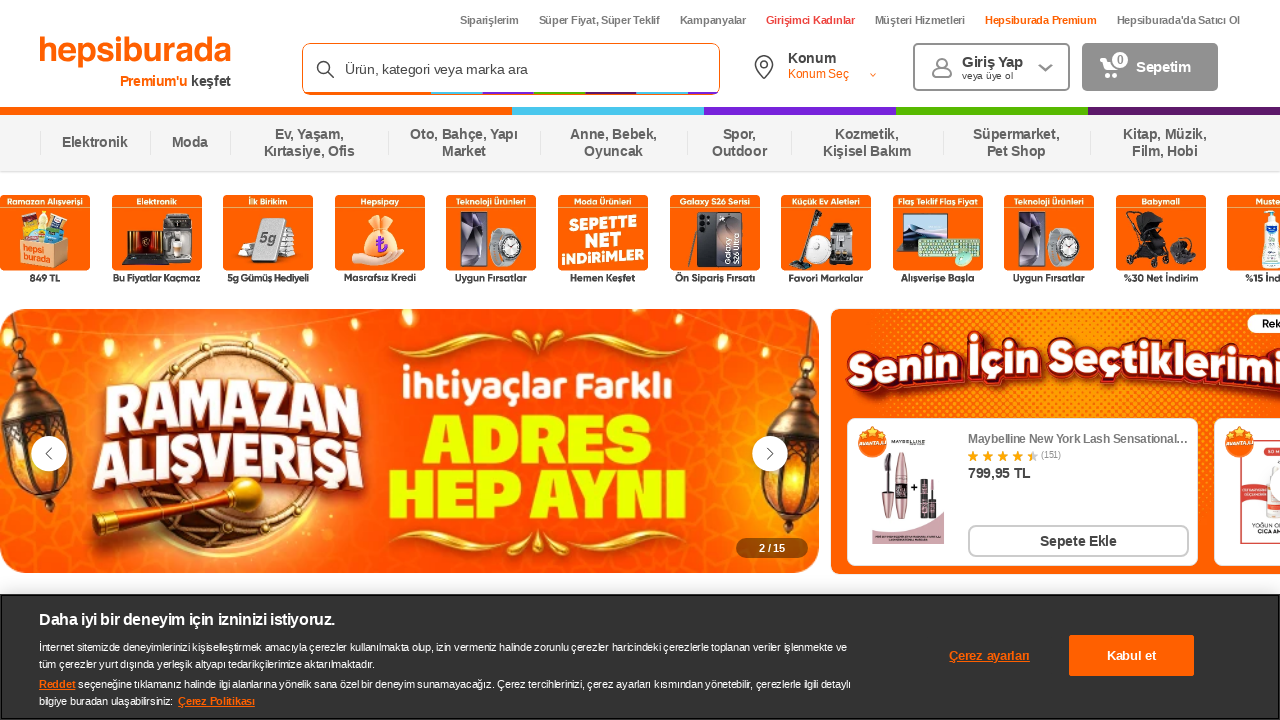